Tests dropdown selection methods by navigating to the Dropdown page and selecting options using different selection strategies (label, value, index)

Starting URL: https://practice.cydeo.com/

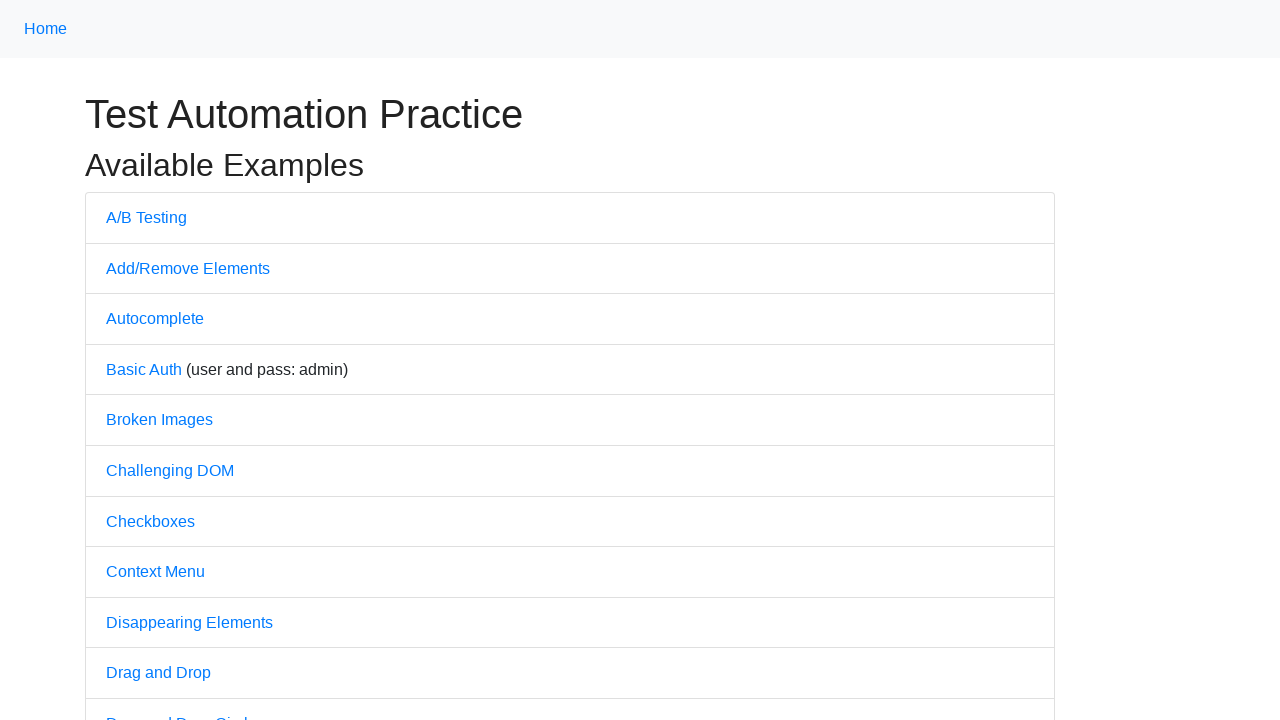

Clicked on Dropdown link to navigate to dropdown page at (143, 360) on text='Dropdown'
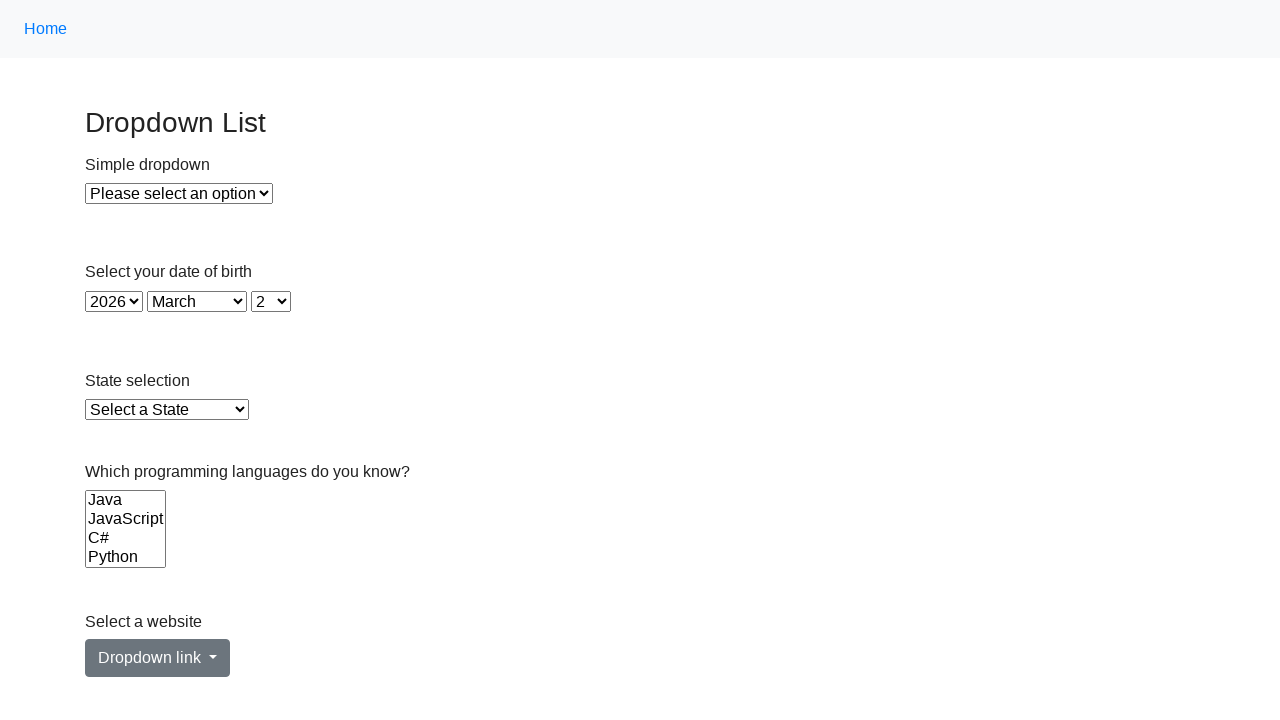

Selected dropdown option by label 'Option 1' on xpath=//select[@id='dropdown']
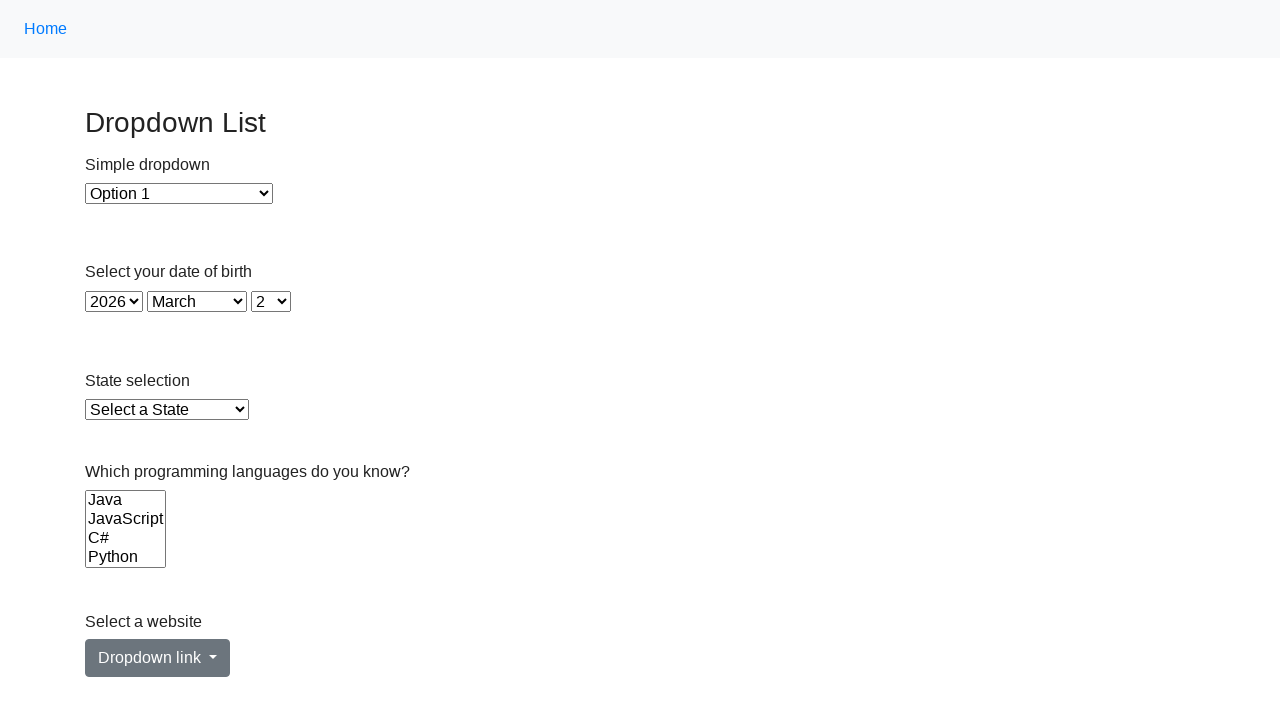

Selected dropdown option by value '2' on xpath=//select[@id='dropdown']
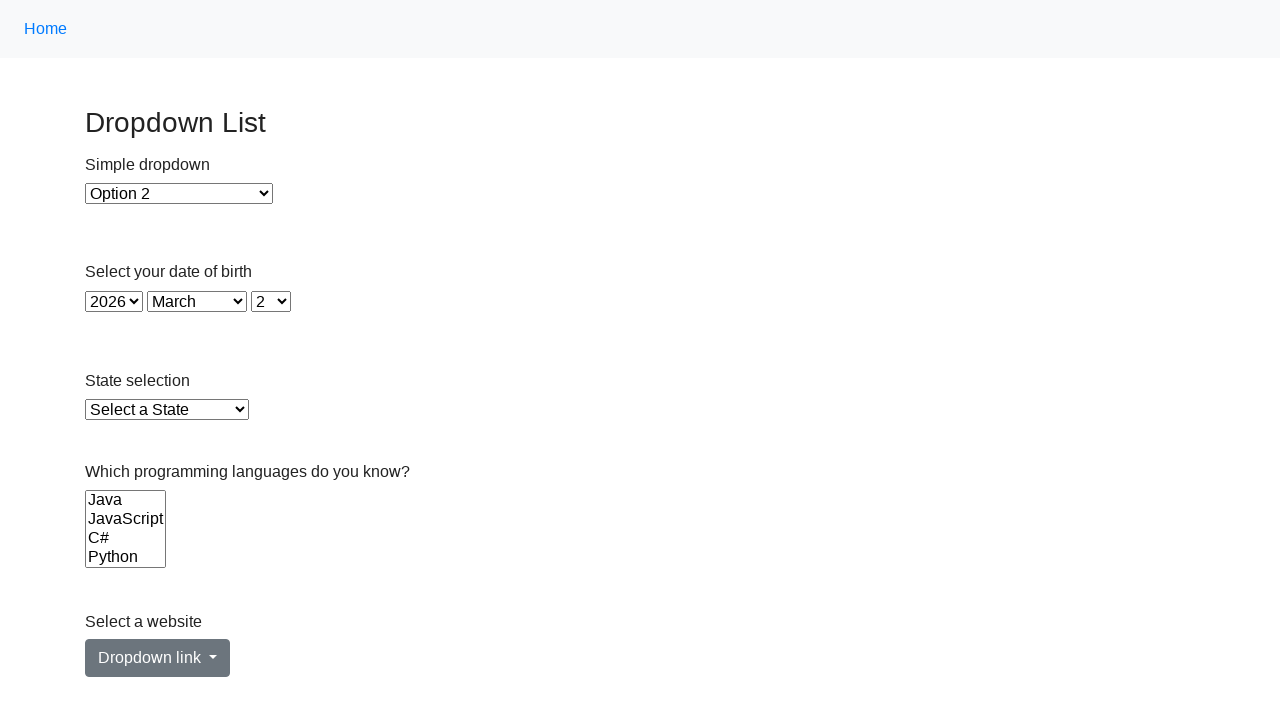

Selected dropdown option by index 1 on xpath=//select[@id='dropdown']
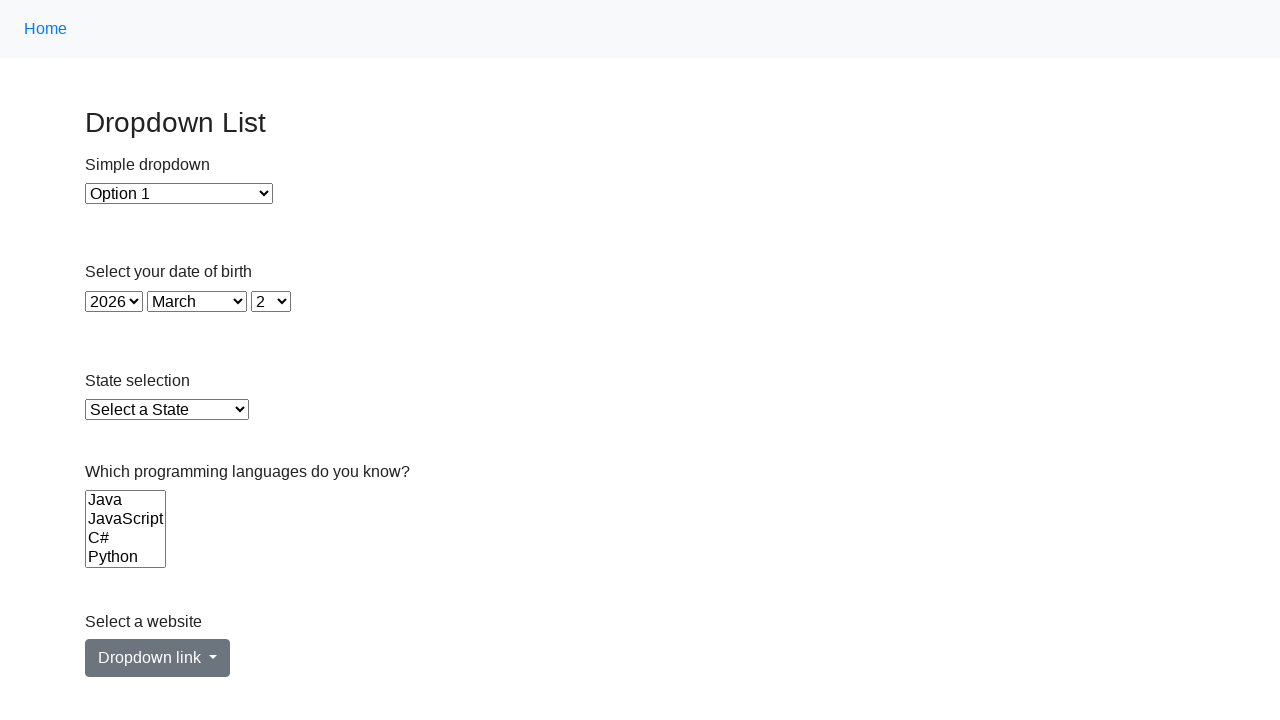

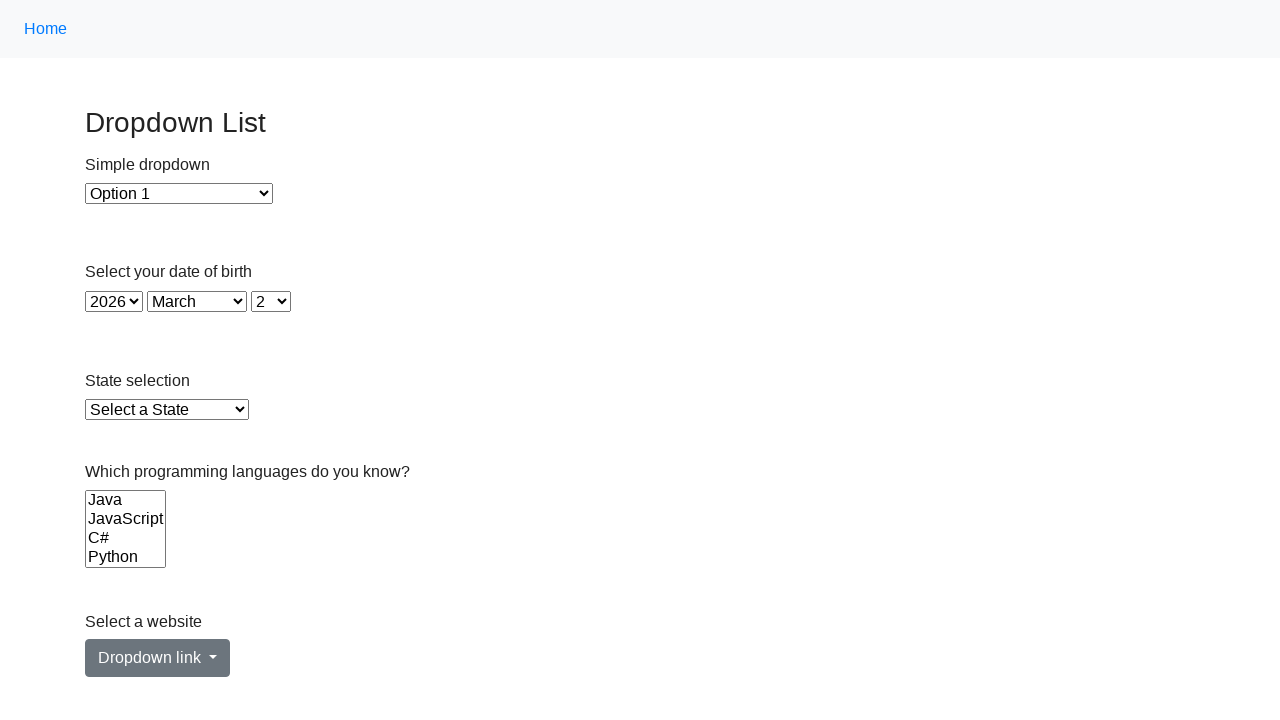